Tests an explicit wait scenario where the script waits for a price element to show "$100", then clicks a book button, retrieves a value, calculates a mathematical result, and submits the answer

Starting URL: http://suninjuly.github.io/explicit_wait2.html

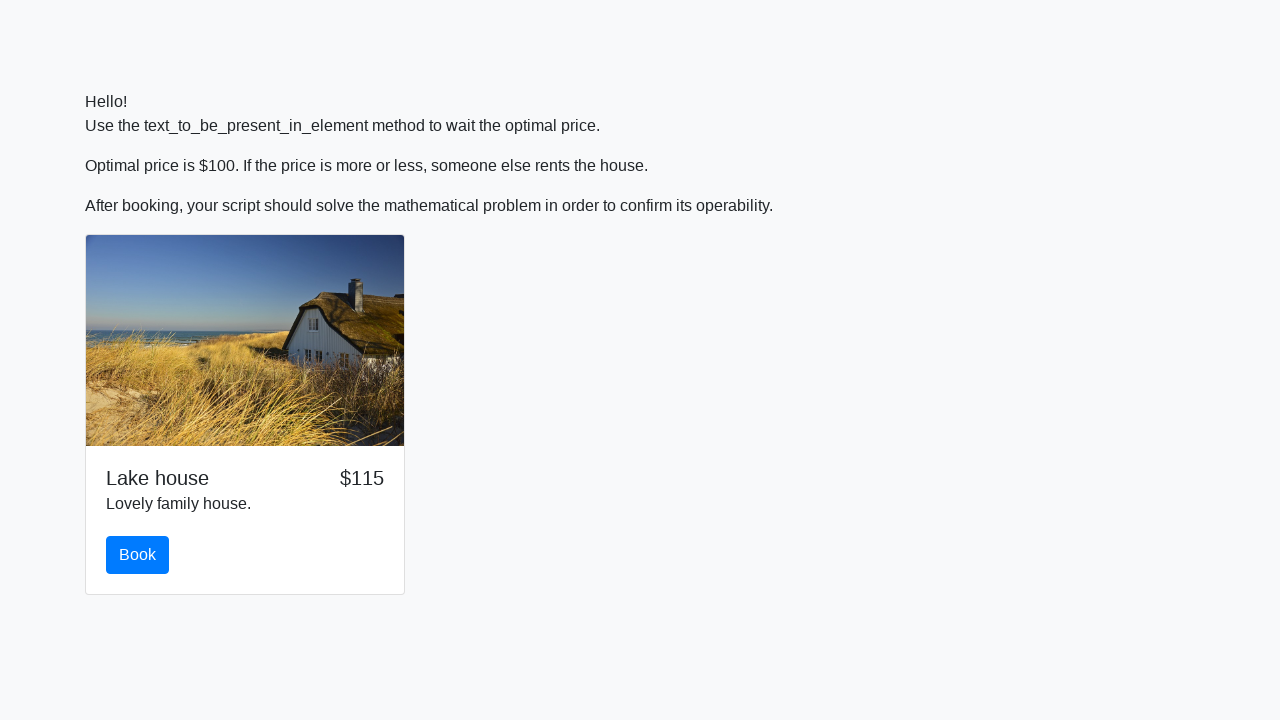

Waited for price element to display '$100'
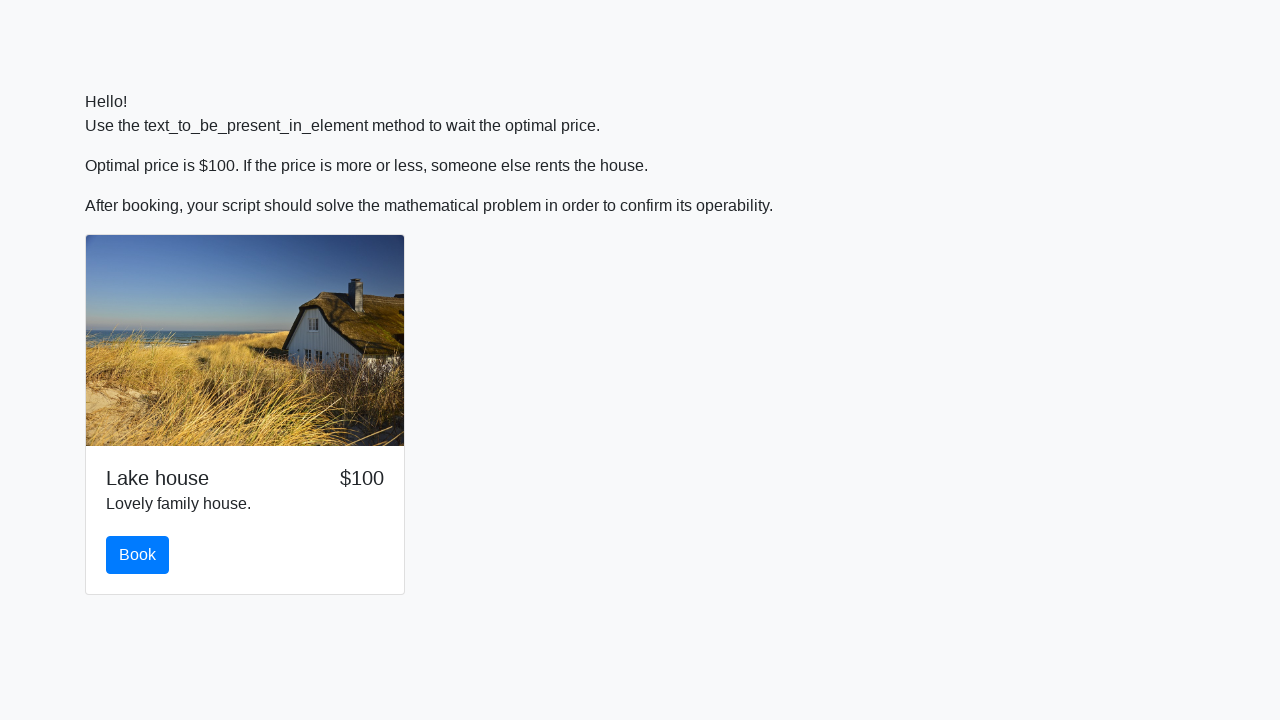

Clicked book button at (138, 555) on #book
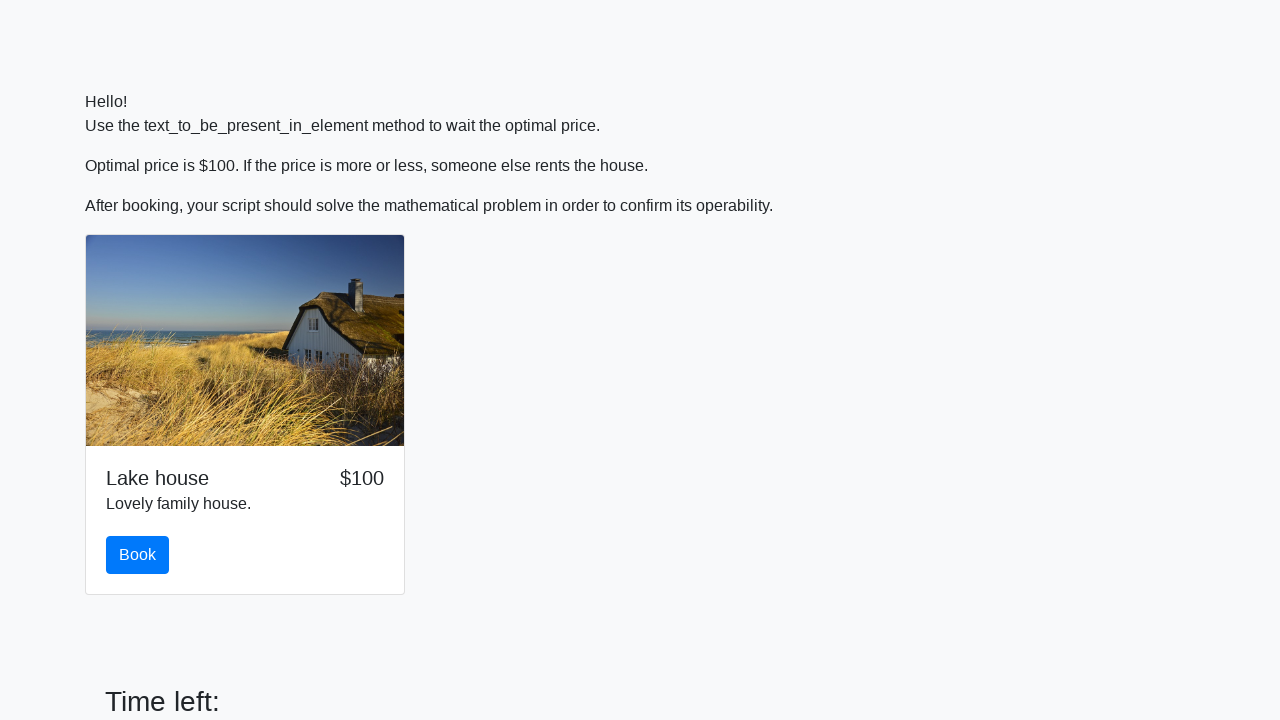

Retrieved value from input element
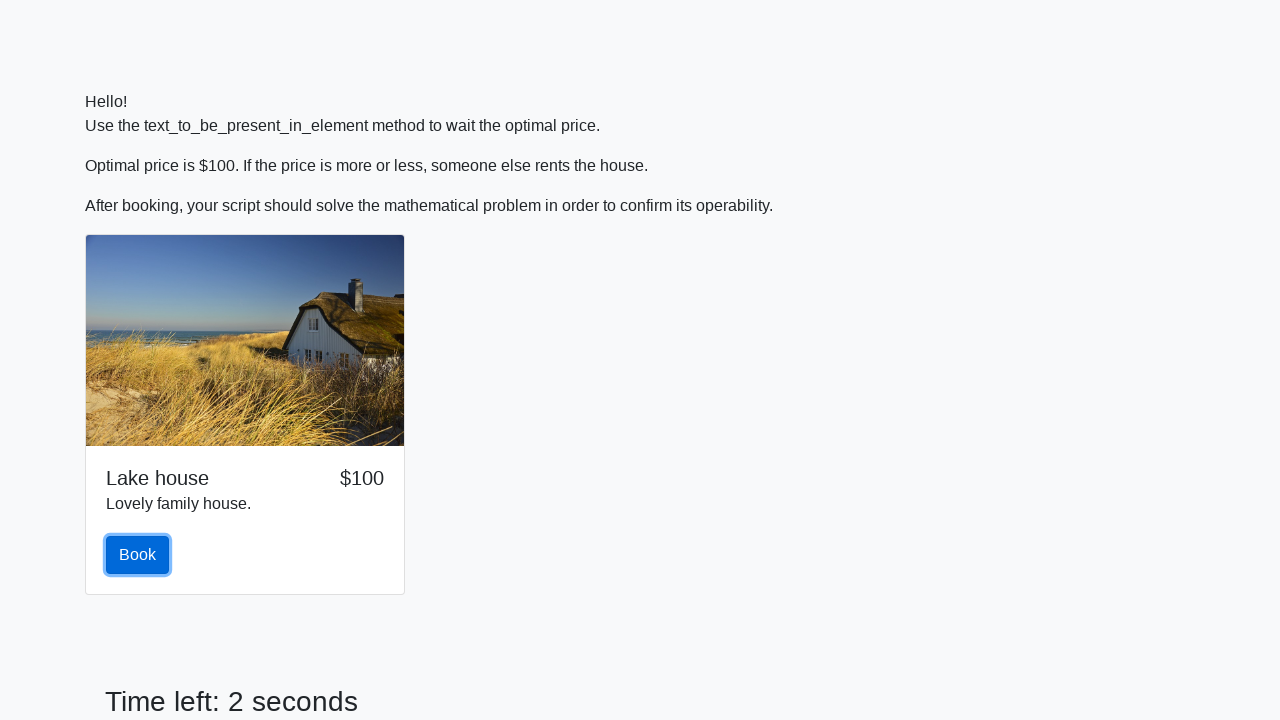

Calculated mathematical result and filled answer field on #answer
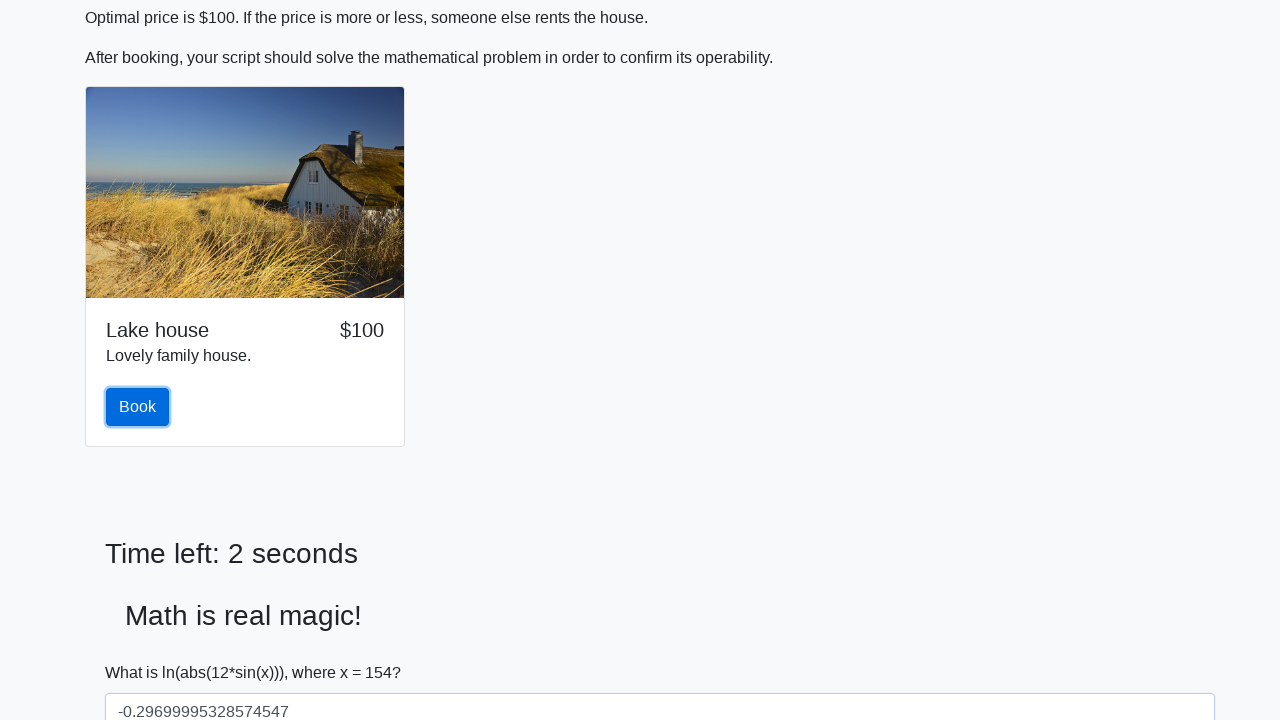

Clicked solve button to submit answer at (143, 651) on #solve
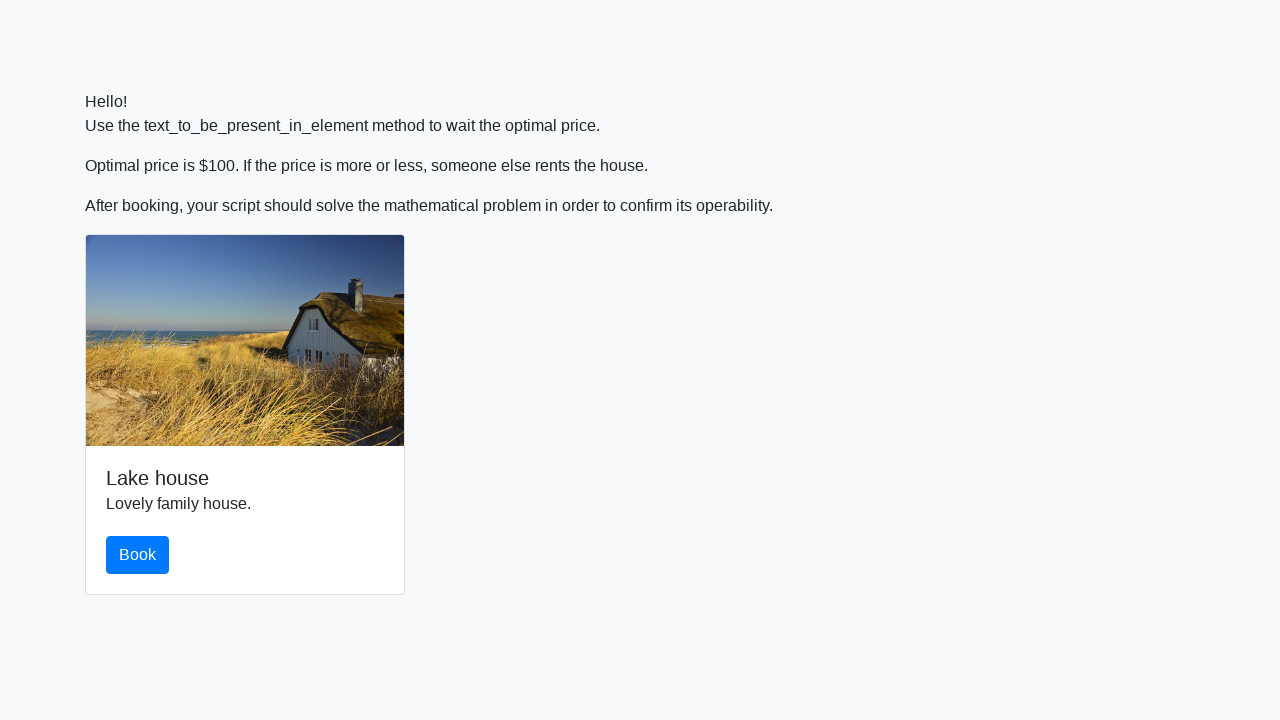

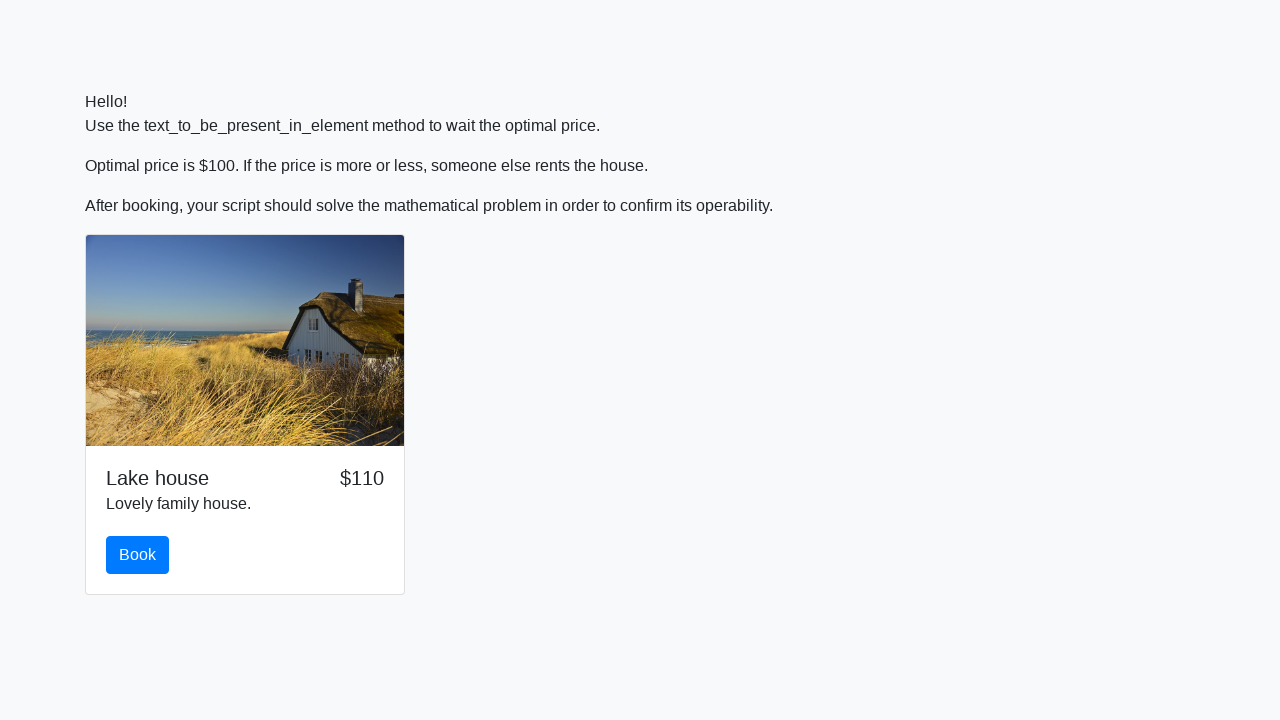